Tests a passenger count dropdown by opening it, incrementing the adult passenger count 4 times using a loop, and then closing the dropdown selector.

Starting URL: https://rahulshettyacademy.com/dropdownsPractise/

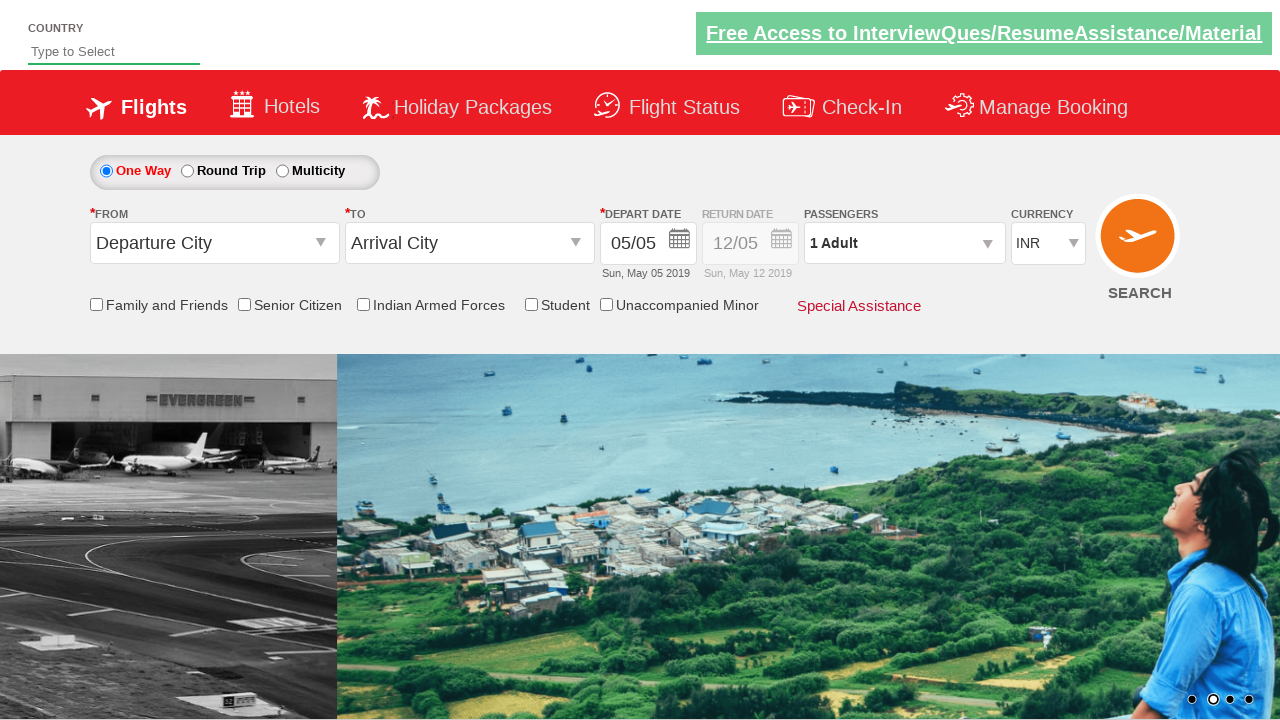

Clicked passenger info dropdown to open it at (904, 243) on #divpaxinfo
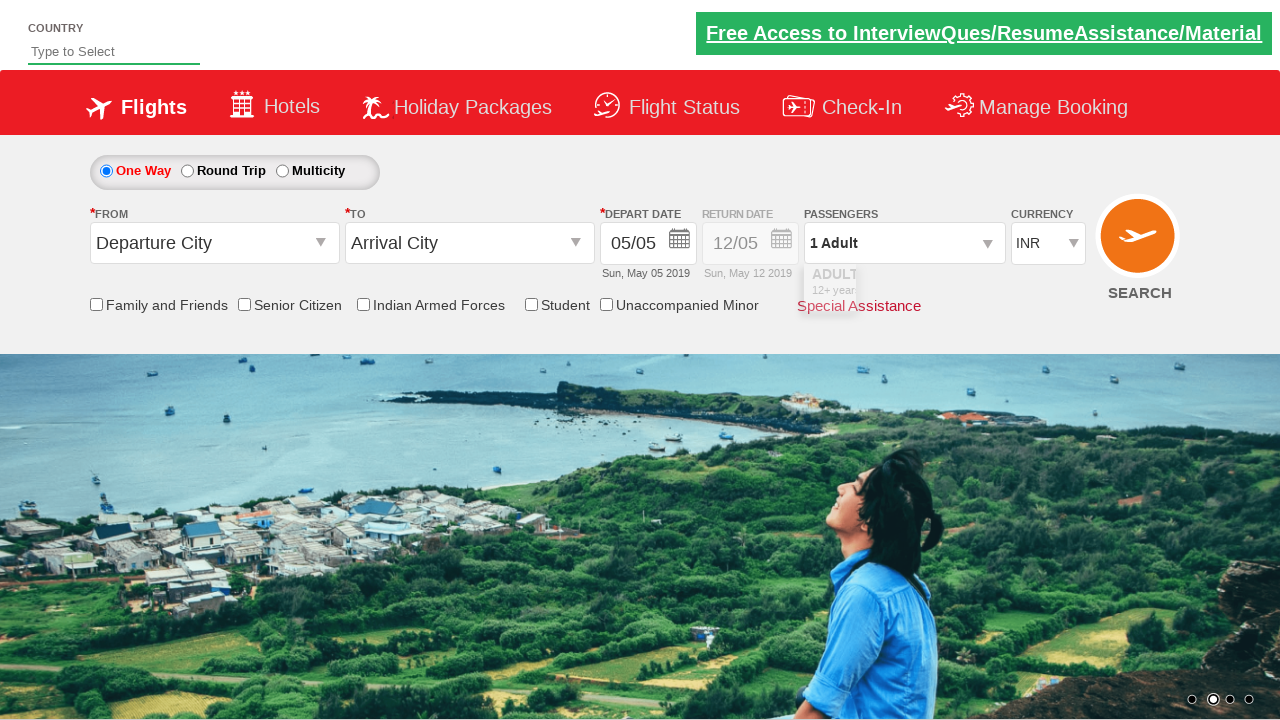

Waited for dropdown to be visible
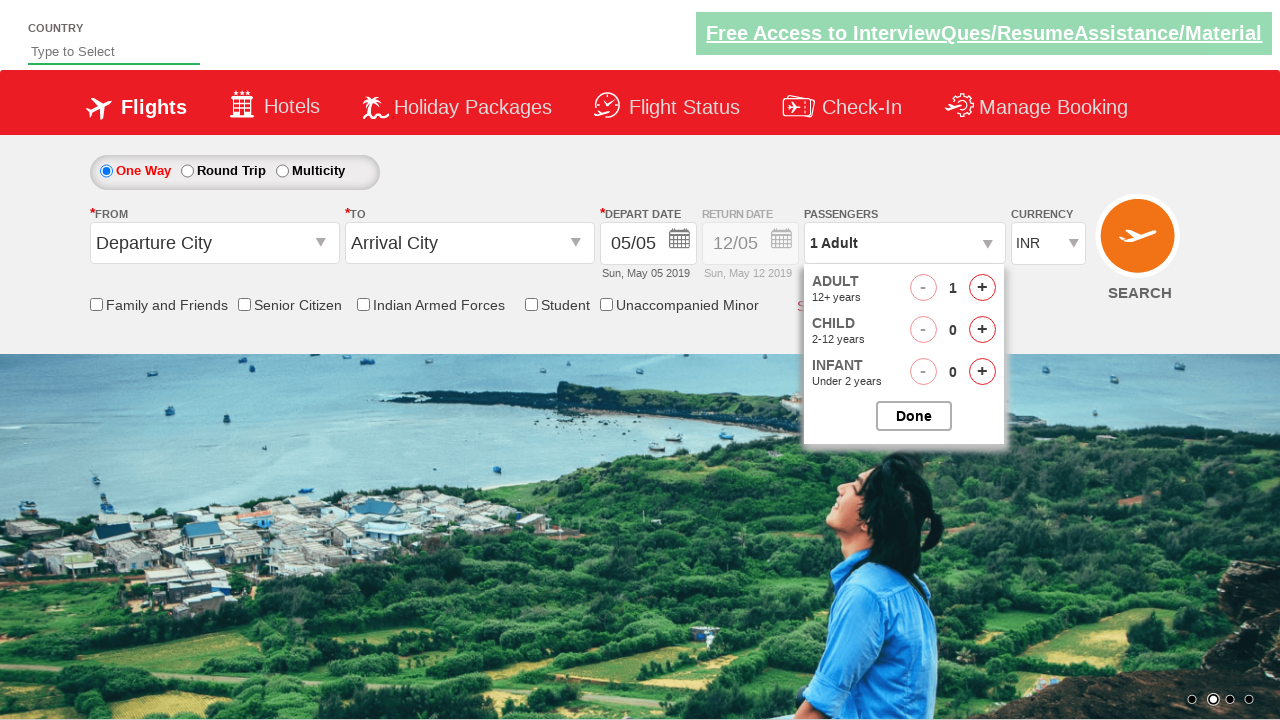

Incremented adult passenger count at (982, 288) on #hrefIncAdt
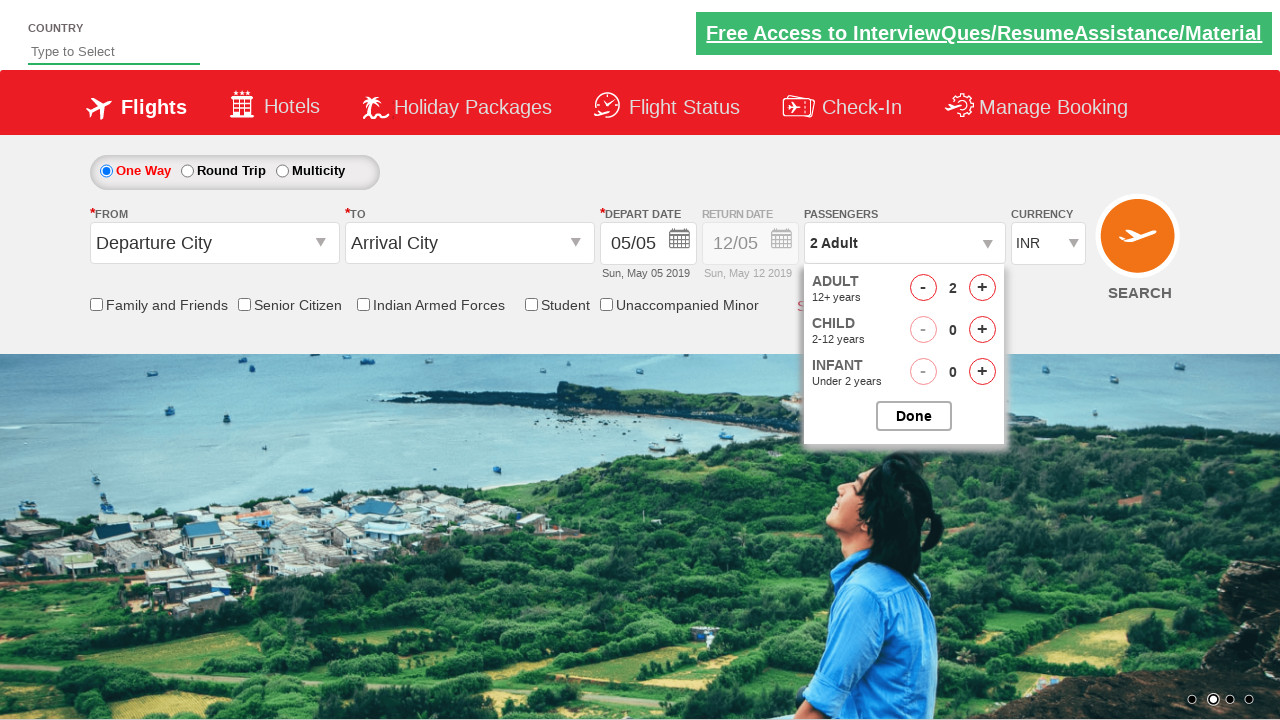

Incremented adult passenger count at (982, 288) on #hrefIncAdt
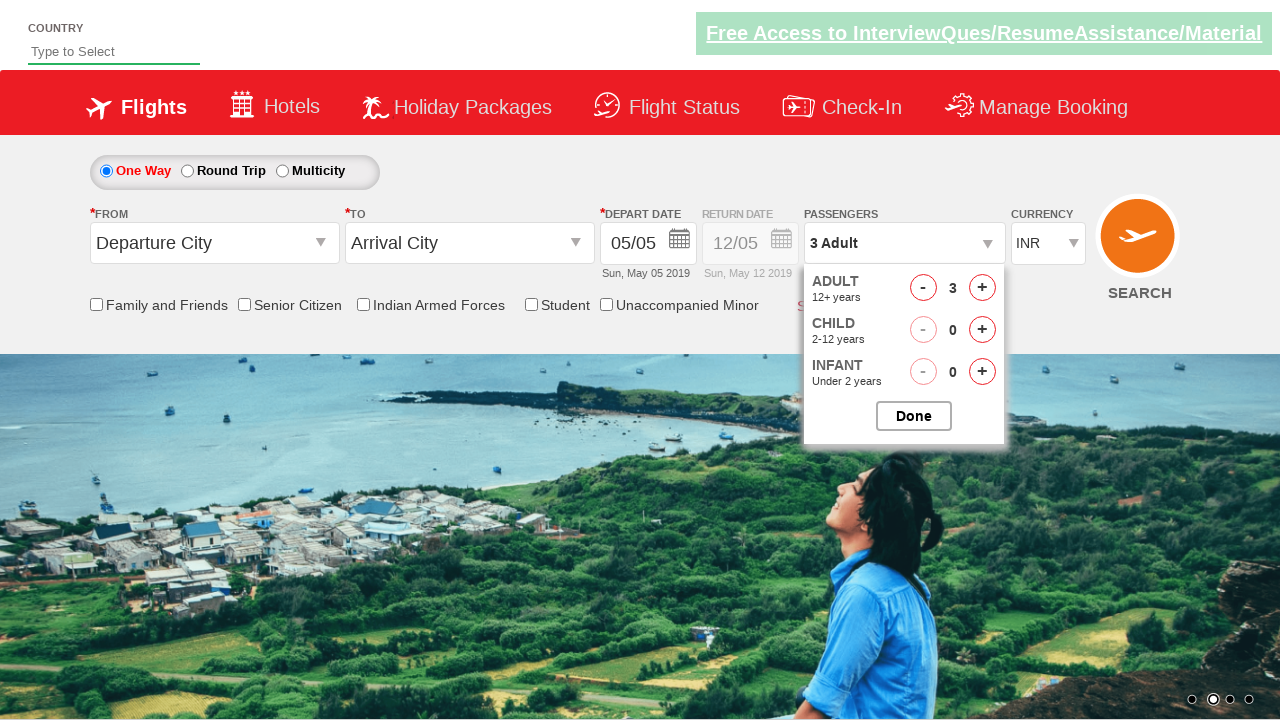

Incremented adult passenger count at (982, 288) on #hrefIncAdt
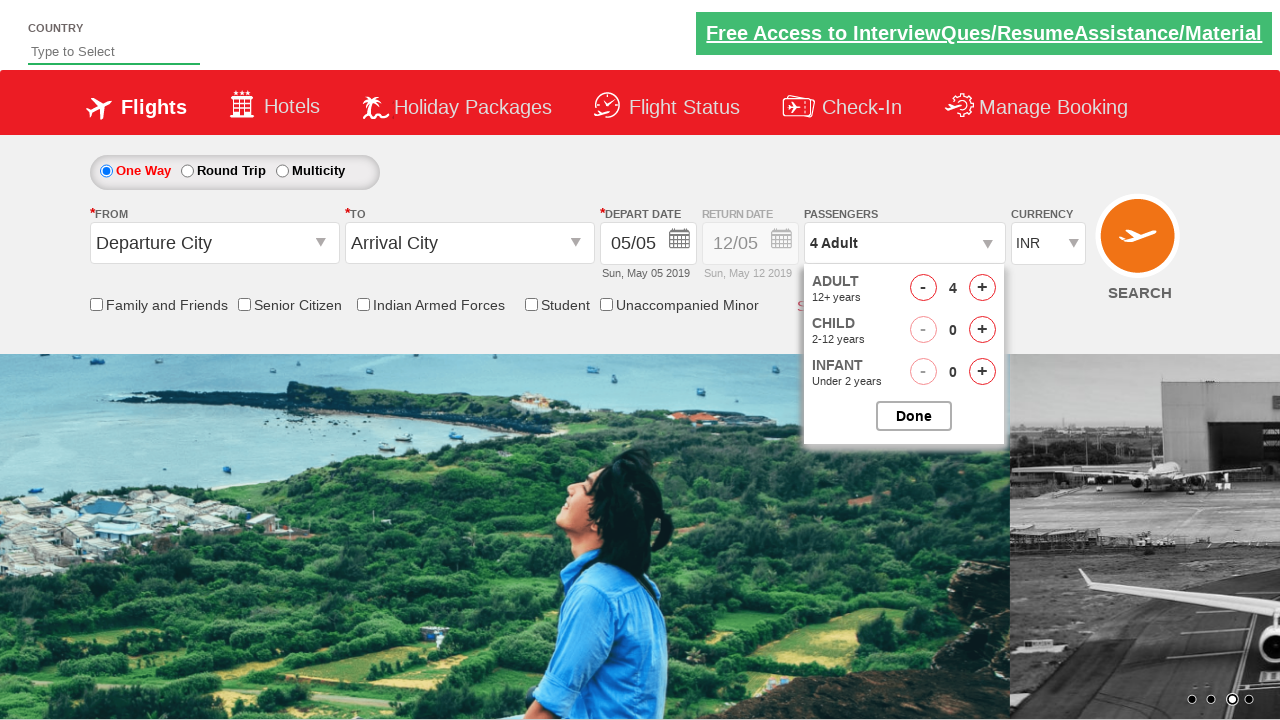

Incremented adult passenger count at (982, 288) on #hrefIncAdt
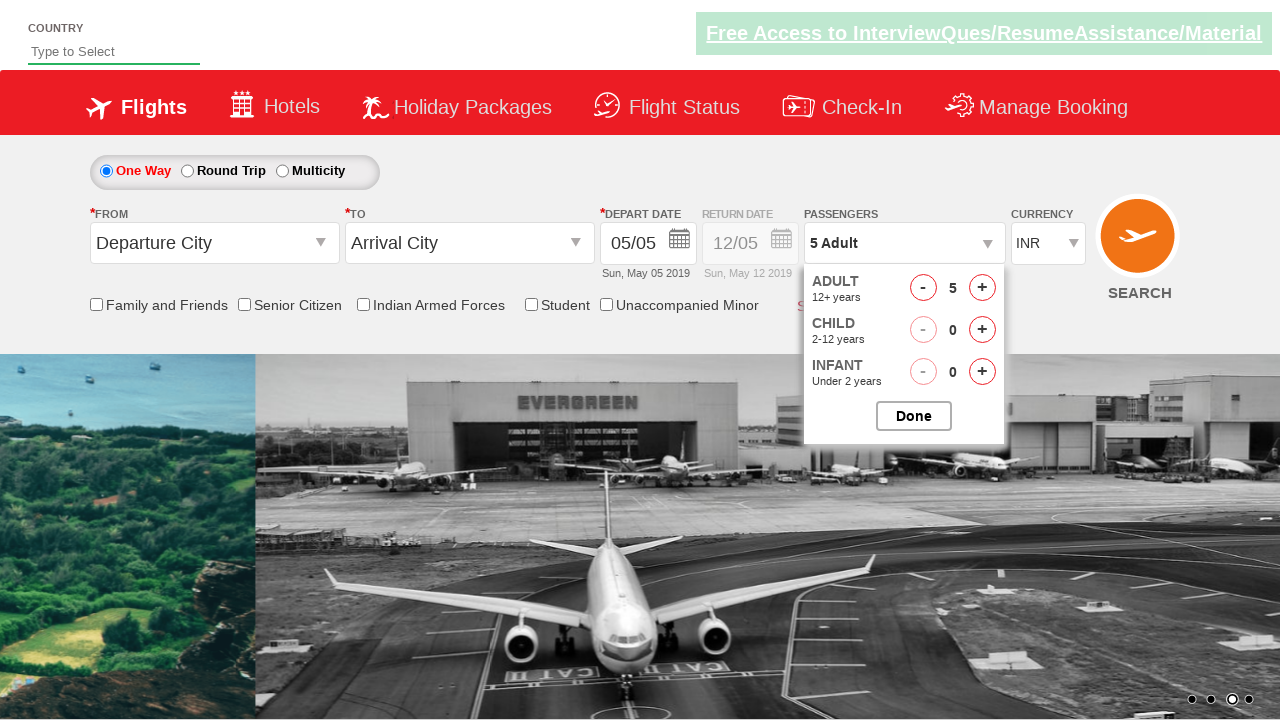

Closed the passenger options dropdown at (914, 416) on #btnclosepaxoption
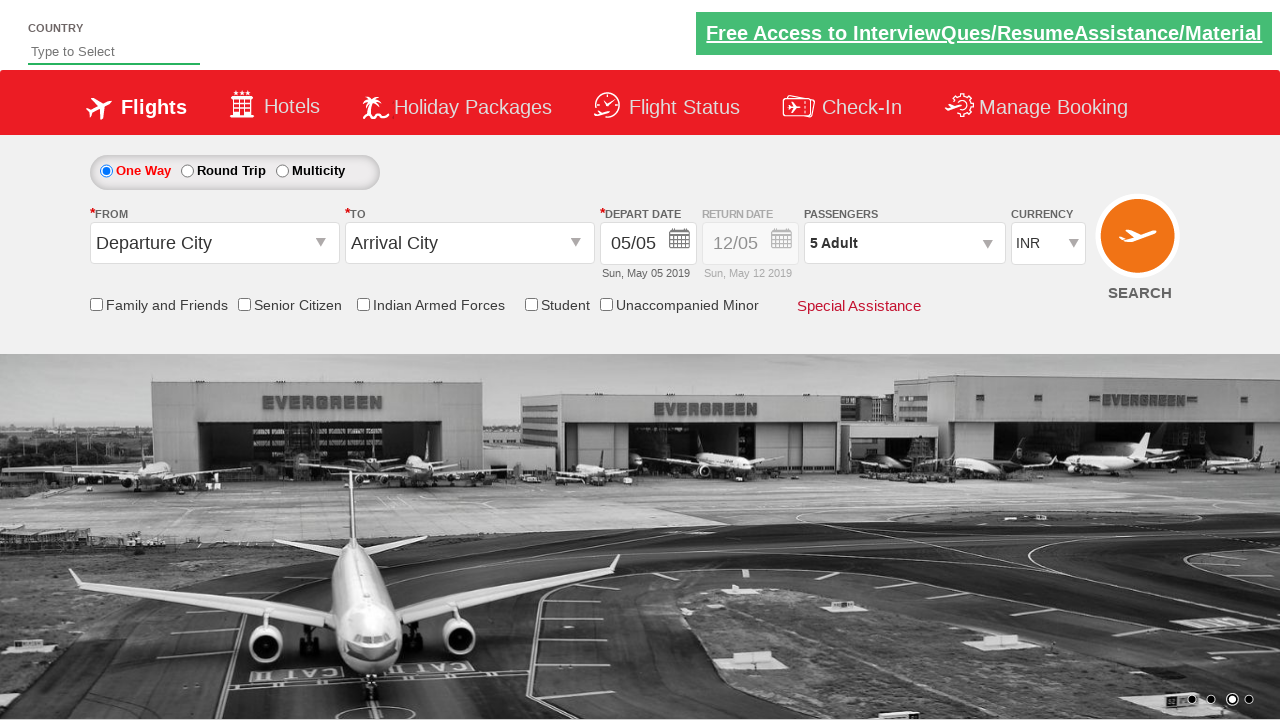

Verified dropdown closed and passenger info field updated
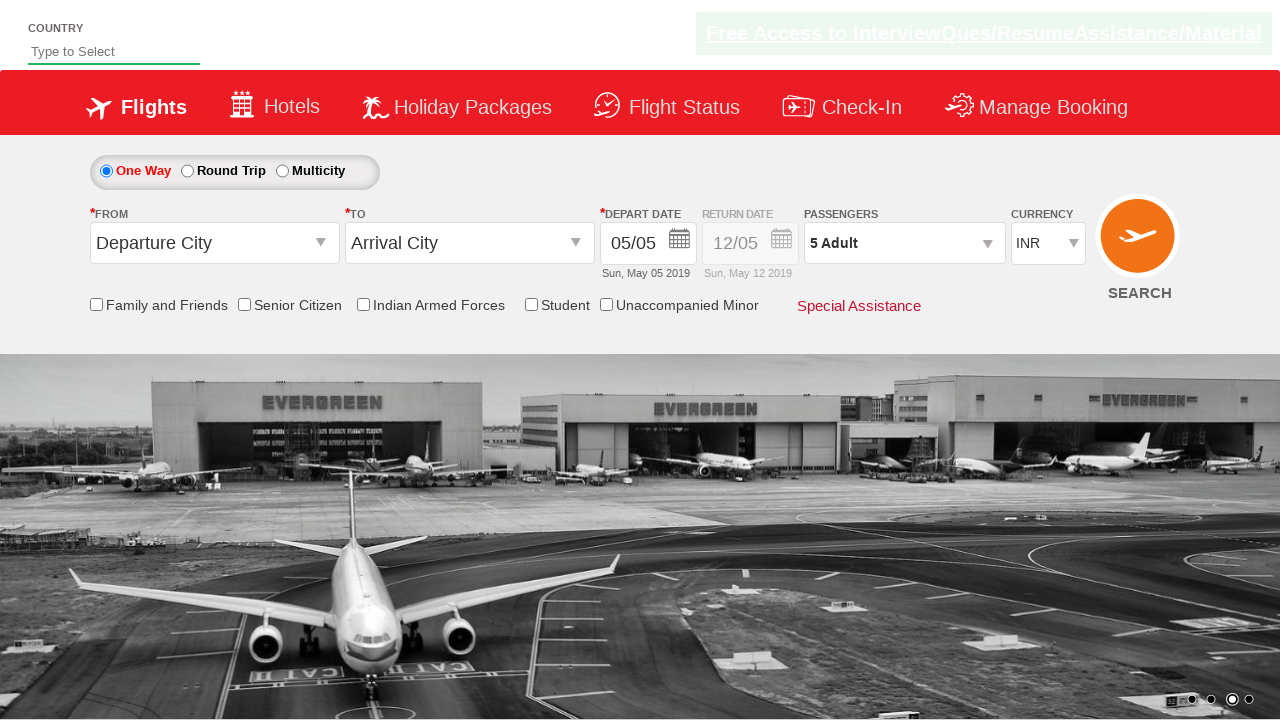

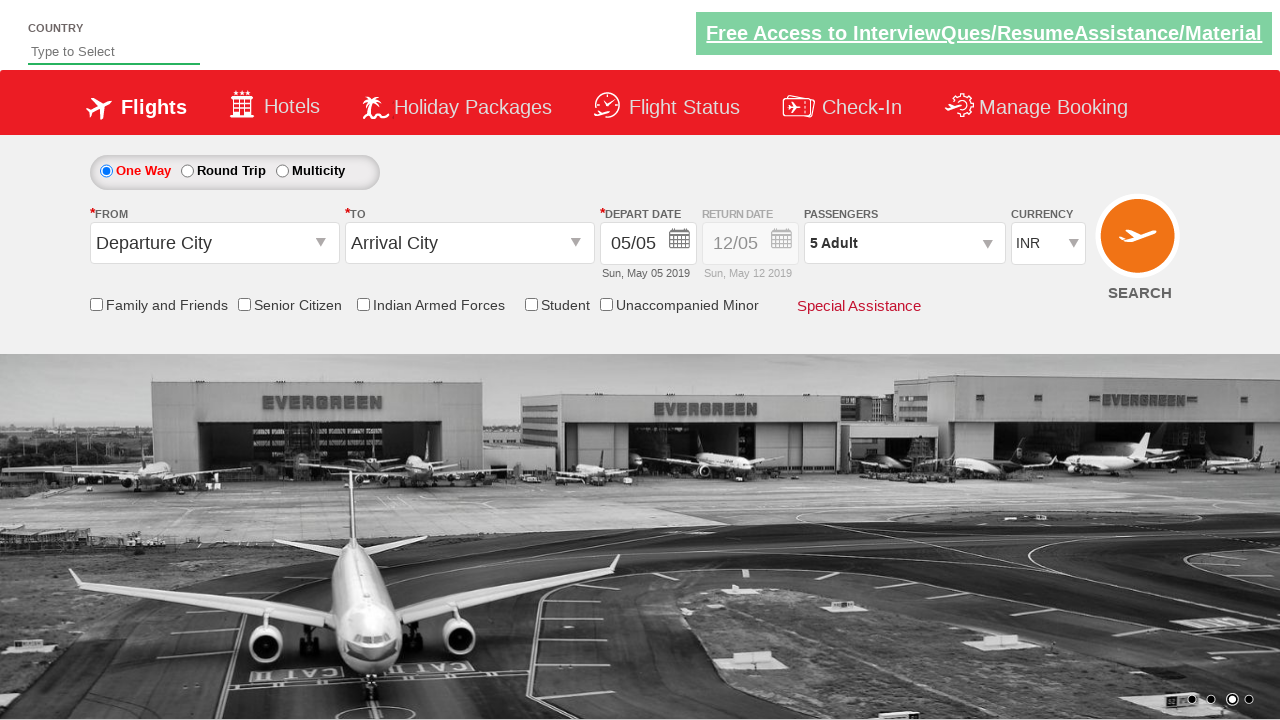